Navigates to the button page and retrieves the color CSS property of a save button

Starting URL: https://www.leafground.com/

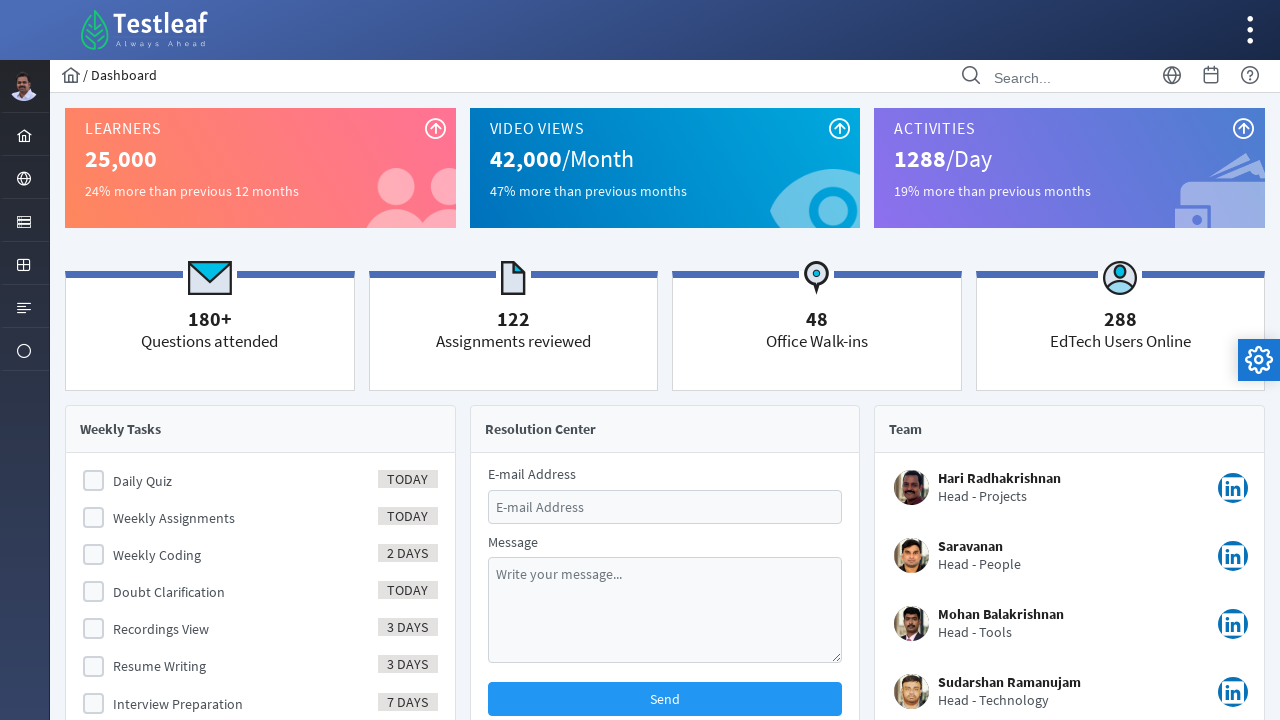

Clicked menu item to expand at (24, 220) on #menuform\:j_idt40
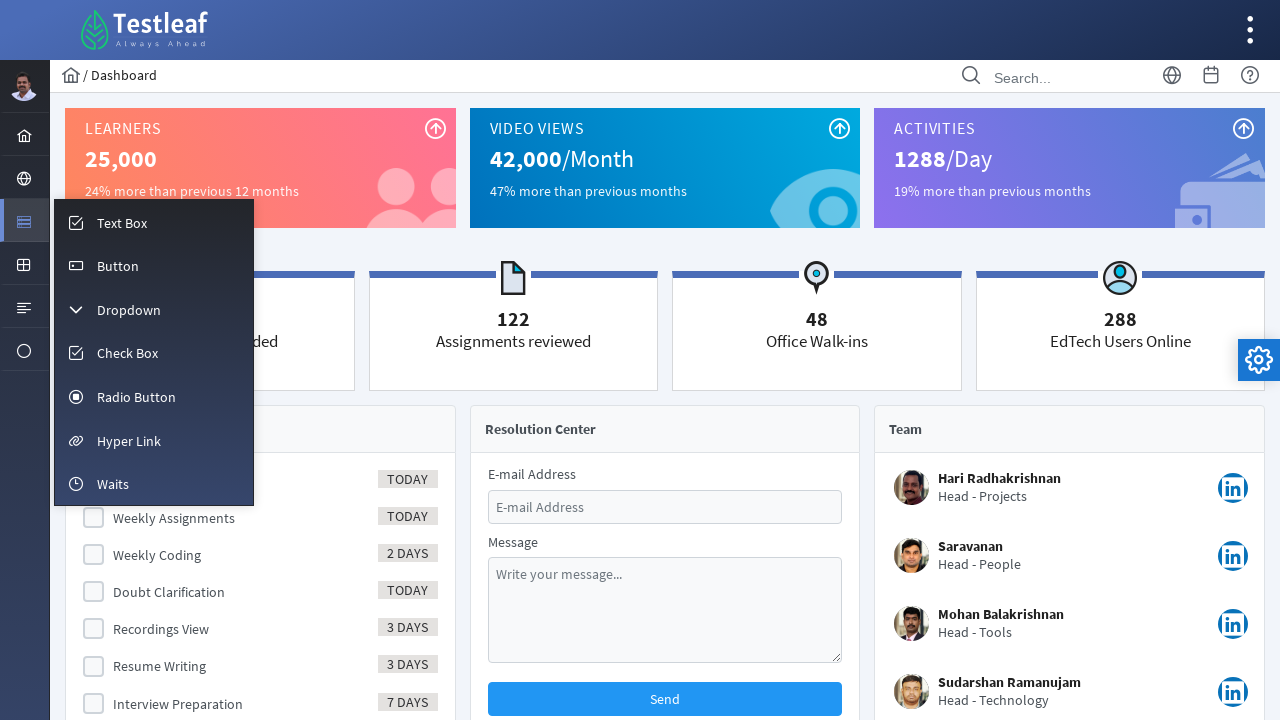

Clicked button menu option at (154, 265) on #menuform\:m_button
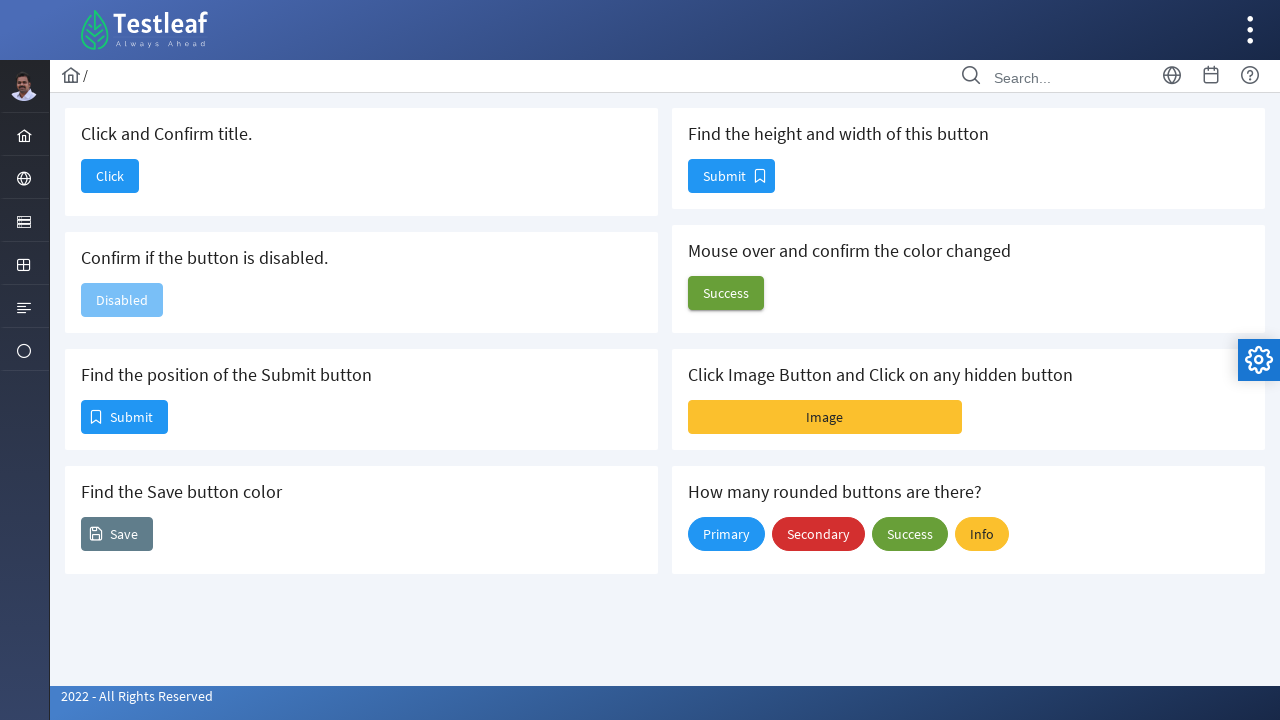

Located save button element
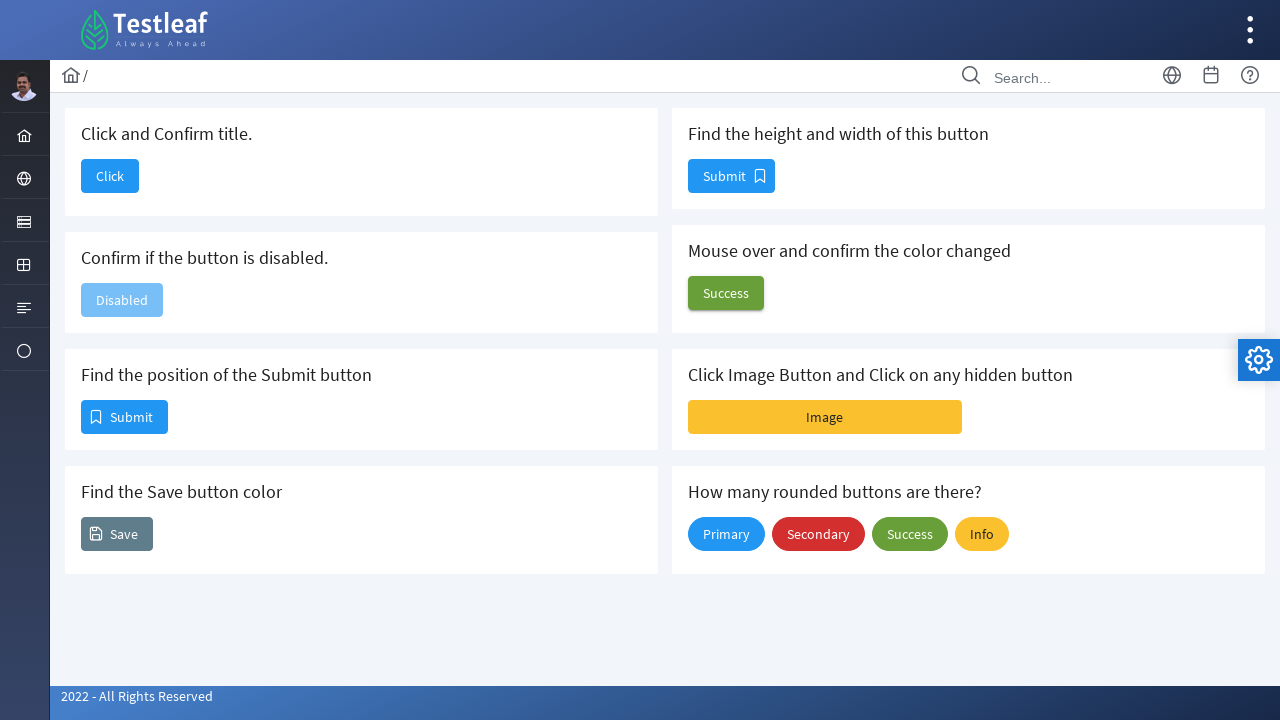

Retrieved color CSS property of save button: rgb(255, 255, 255)
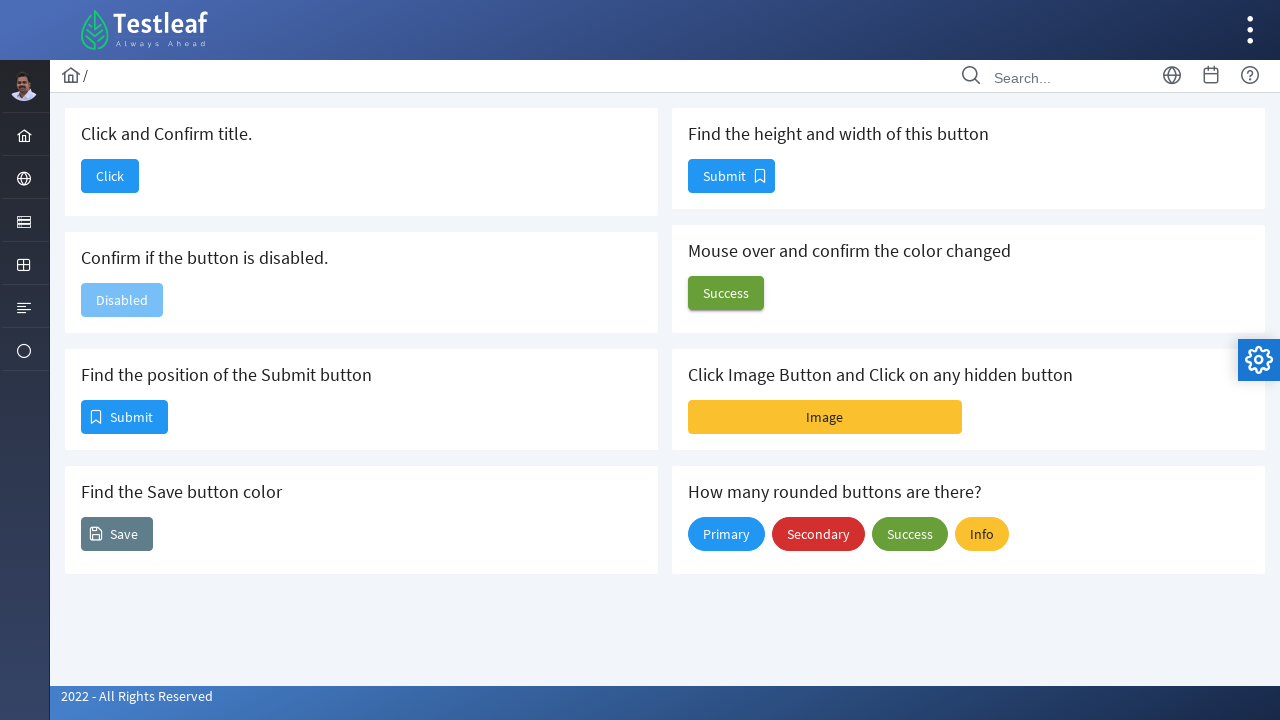

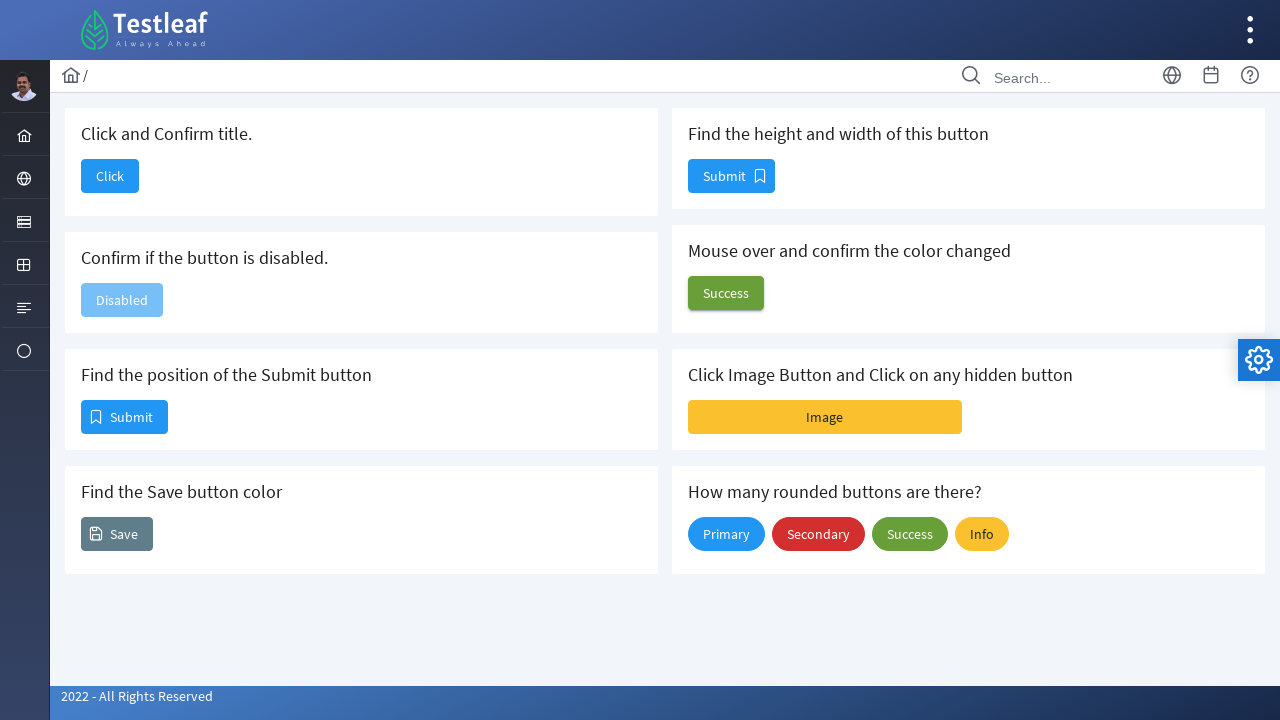